Tests visual regression and mobile responsiveness by setting different viewport sizes (desktop, tablet, mobile) and checking for horizontal scroll issues.

Starting URL: https://kevinalthaus.com

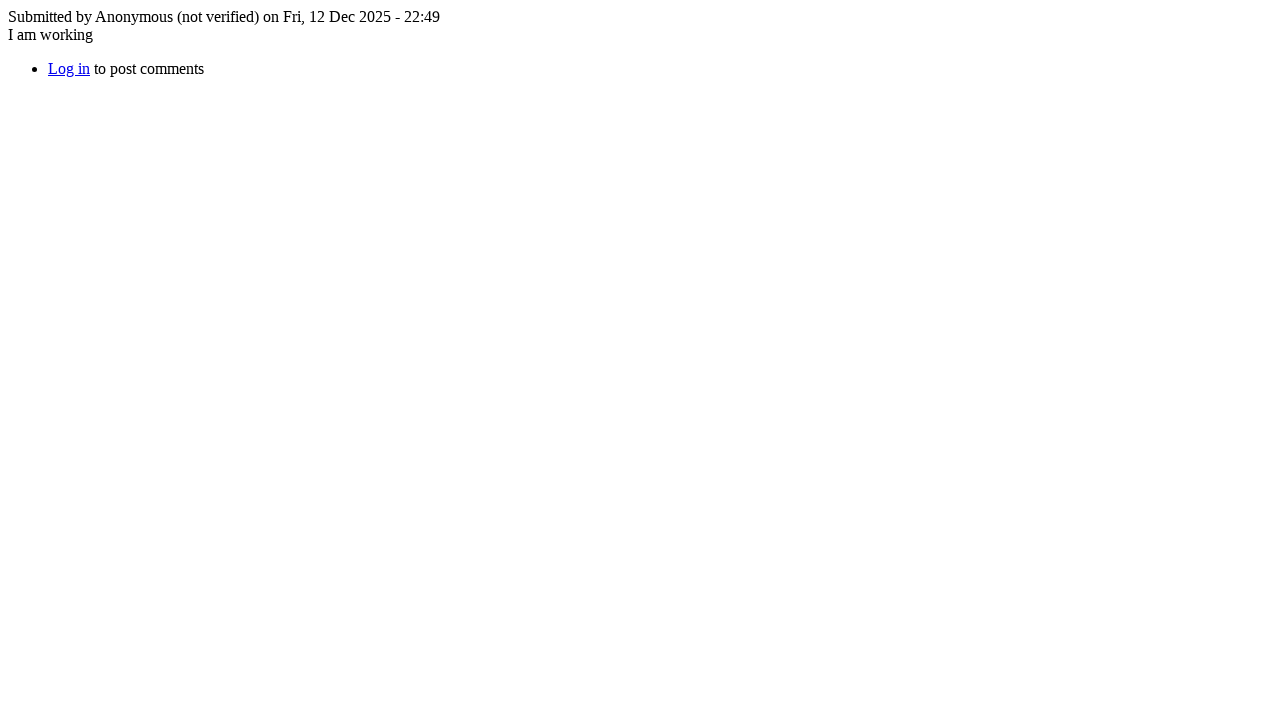

Waited for page to load (networkidle)
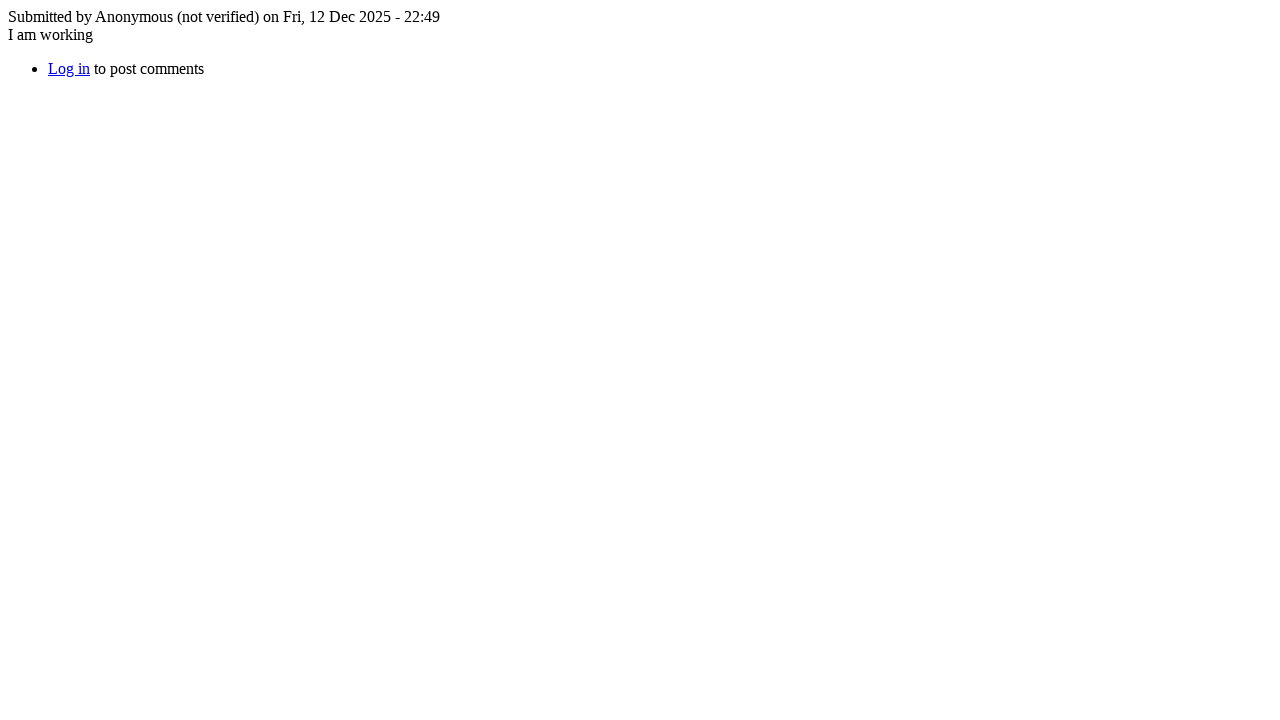

Set viewport to desktop size (1920x1080)
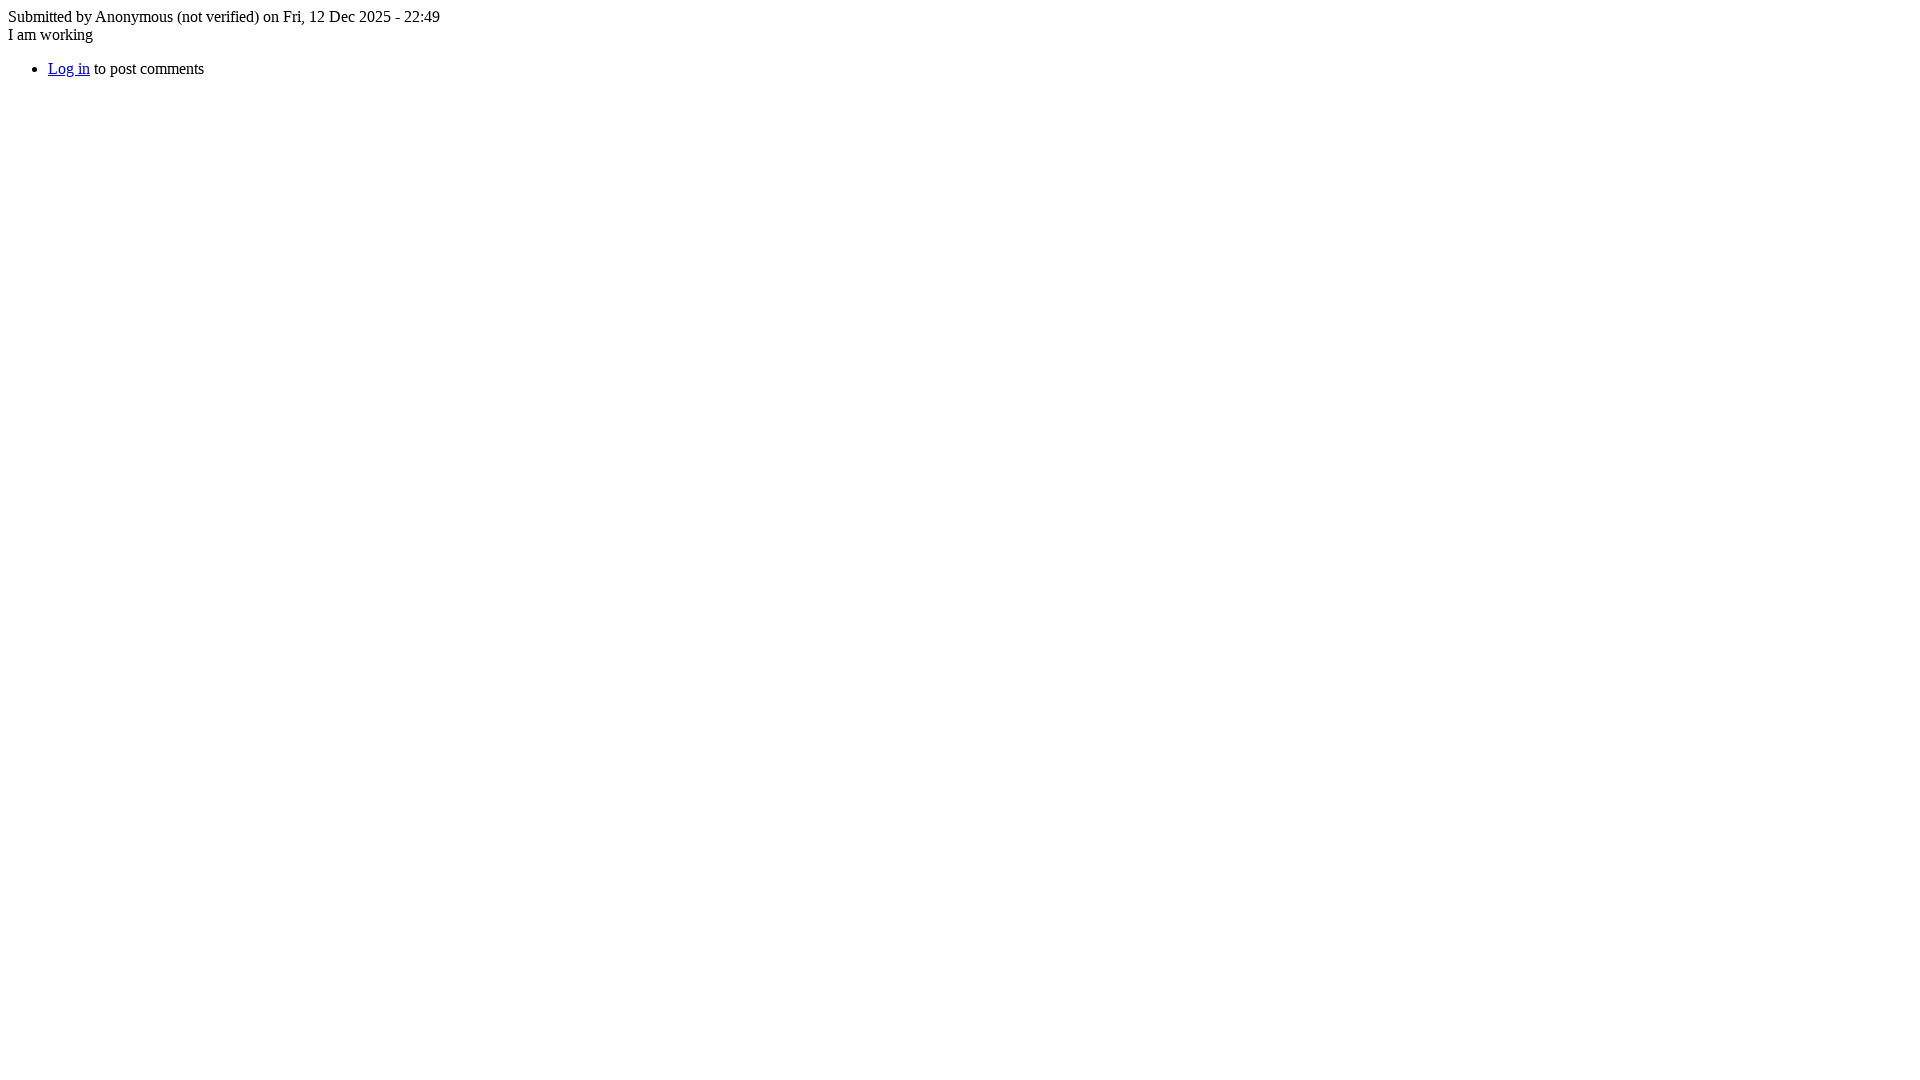

Waited 500ms for desktop viewport to render
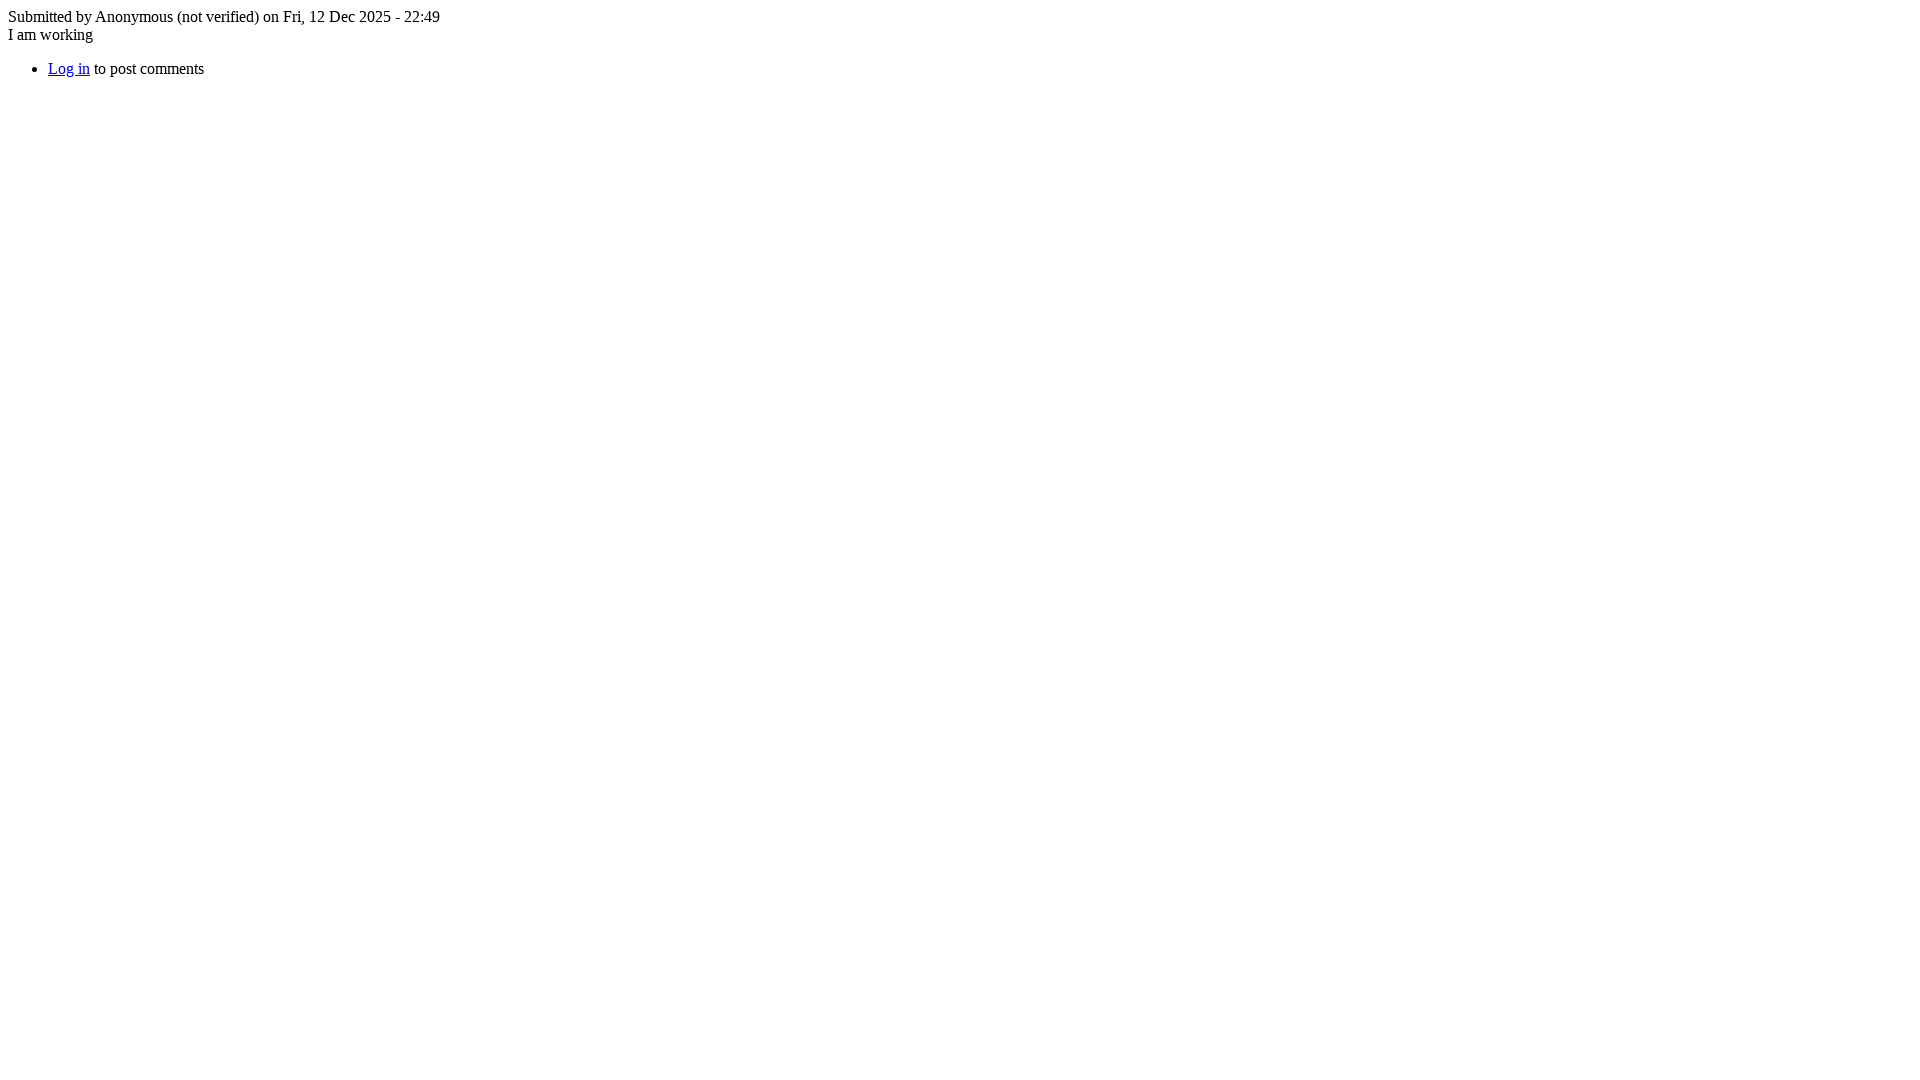

Set viewport to tablet size (768x1024)
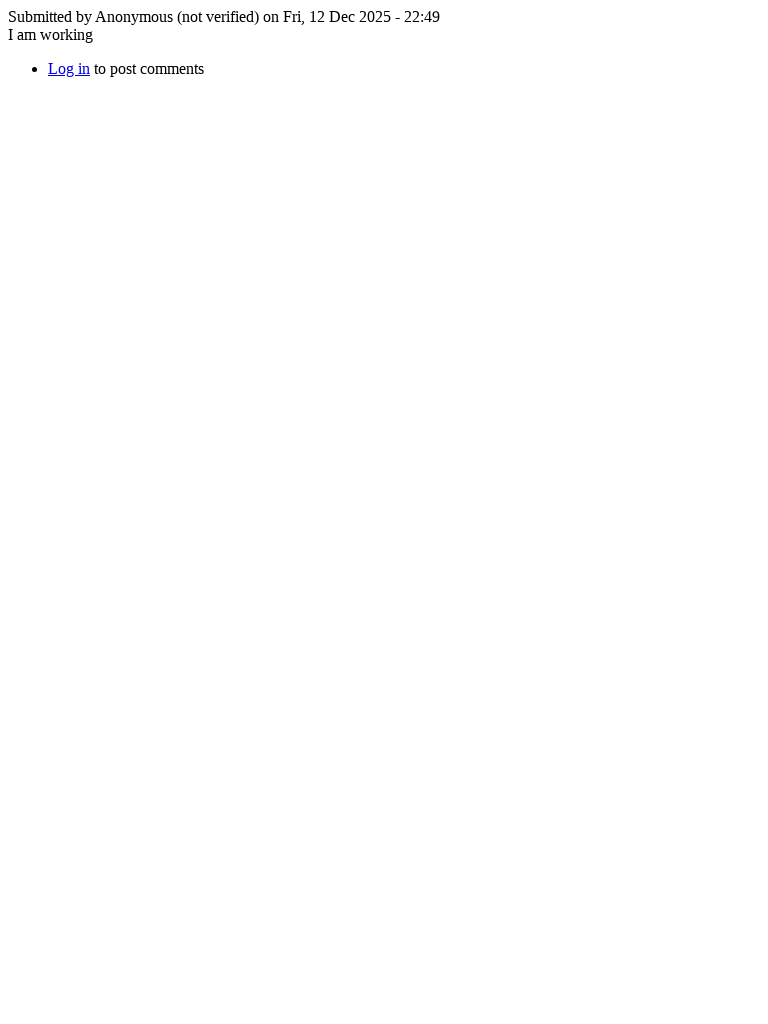

Waited 500ms for tablet viewport to render
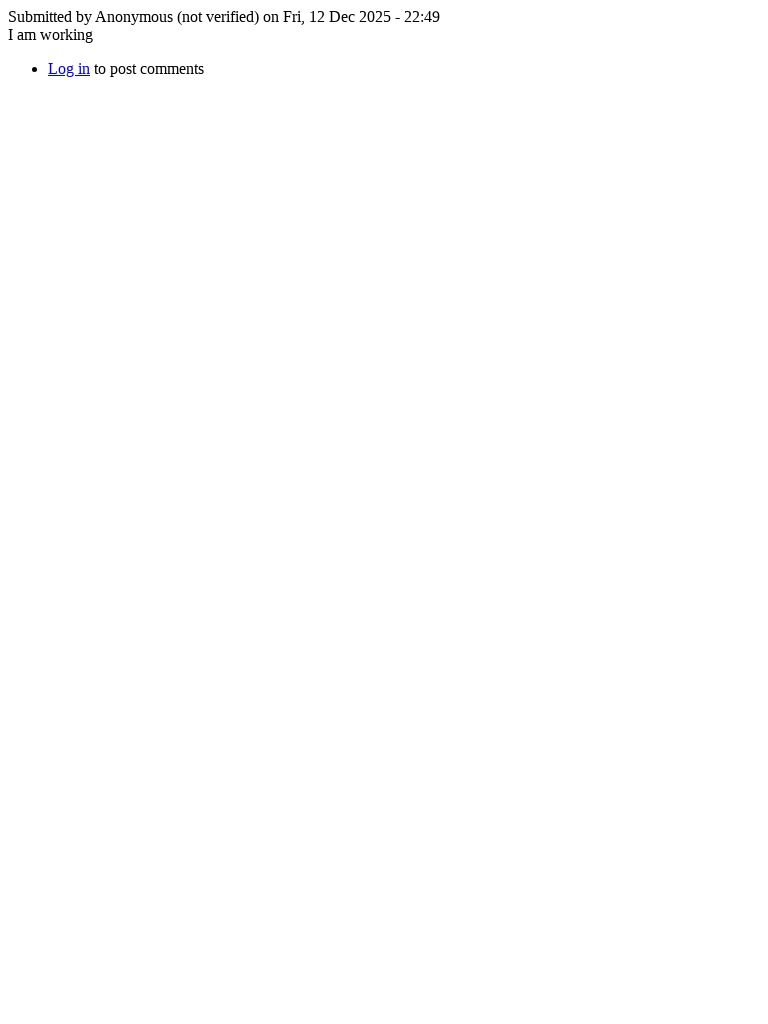

Set viewport to mobile size (375x812)
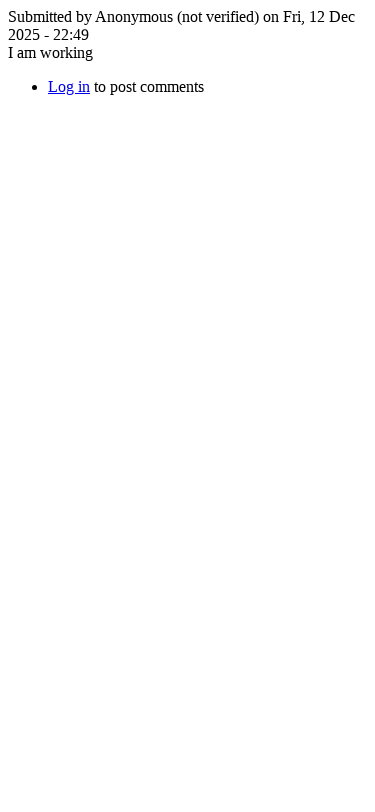

Waited 500ms for mobile viewport to render
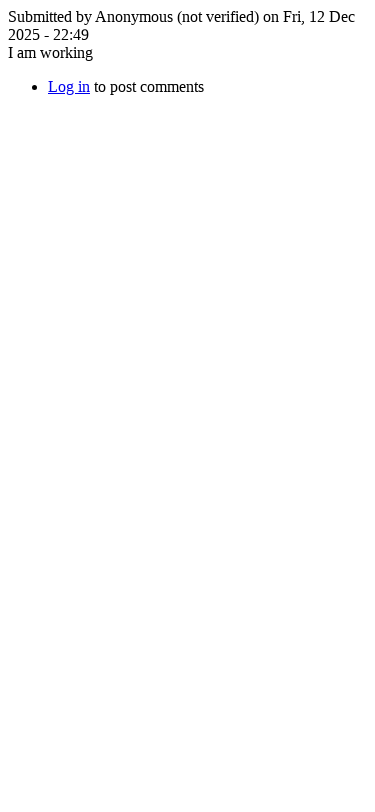

Evaluated document.body.scrollWidth = 359
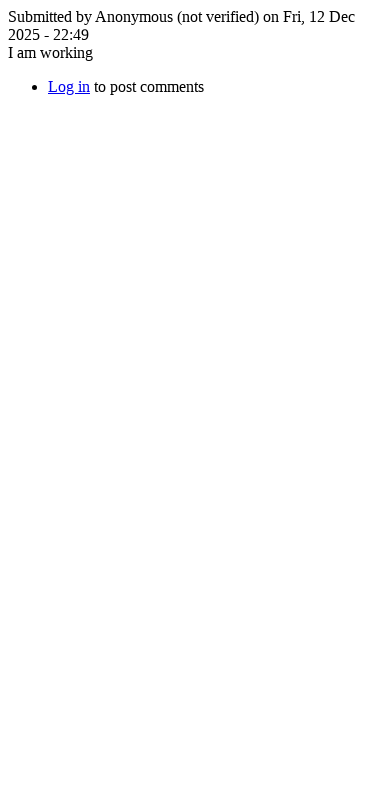

Evaluated document.body.clientWidth = 359
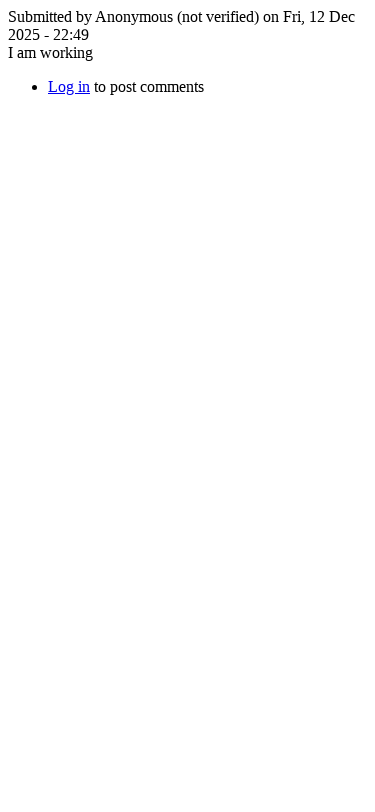

Verified no horizontal scroll on mobile viewport (scrollWidth 359 <= clientWidth 359 + 5px tolerance)
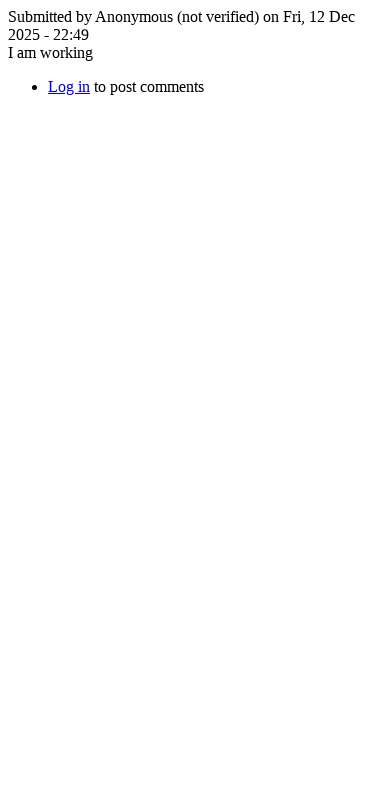

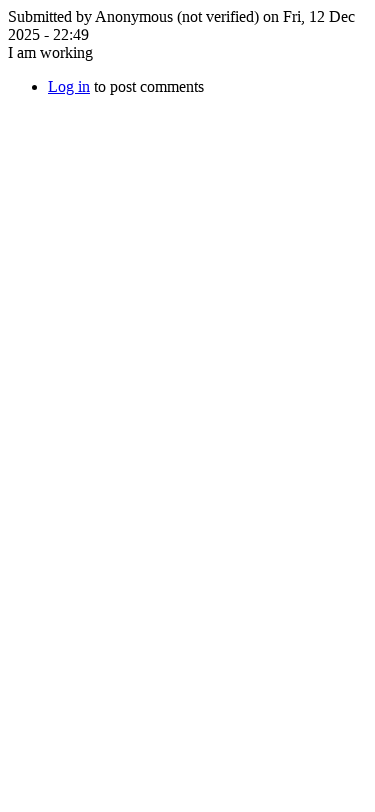